Tests dynamic loading functionality by navigating to Example 1, clicking Start button, and waiting for "Hello World!" text to appear

Starting URL: https://the-internet.herokuapp.com/dynamic_loading

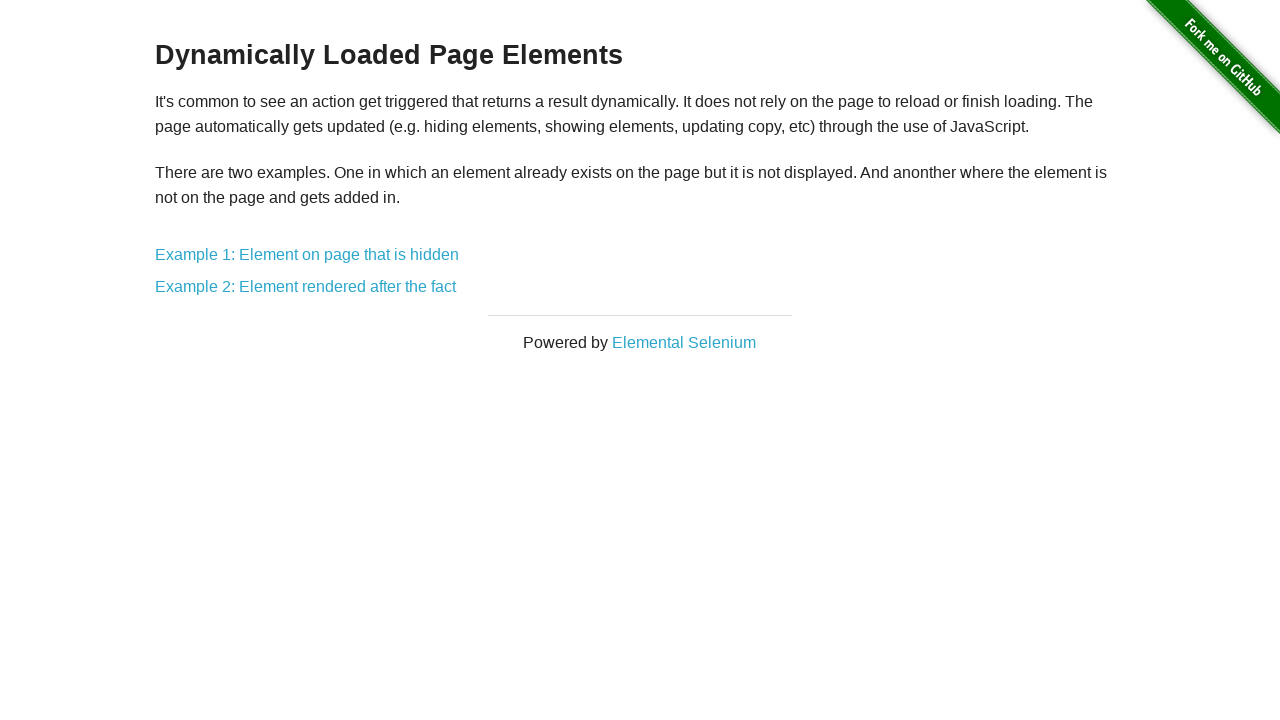

Clicked on Example 1 link at (307, 255) on xpath=//a[contains(text(),'Example 1')]
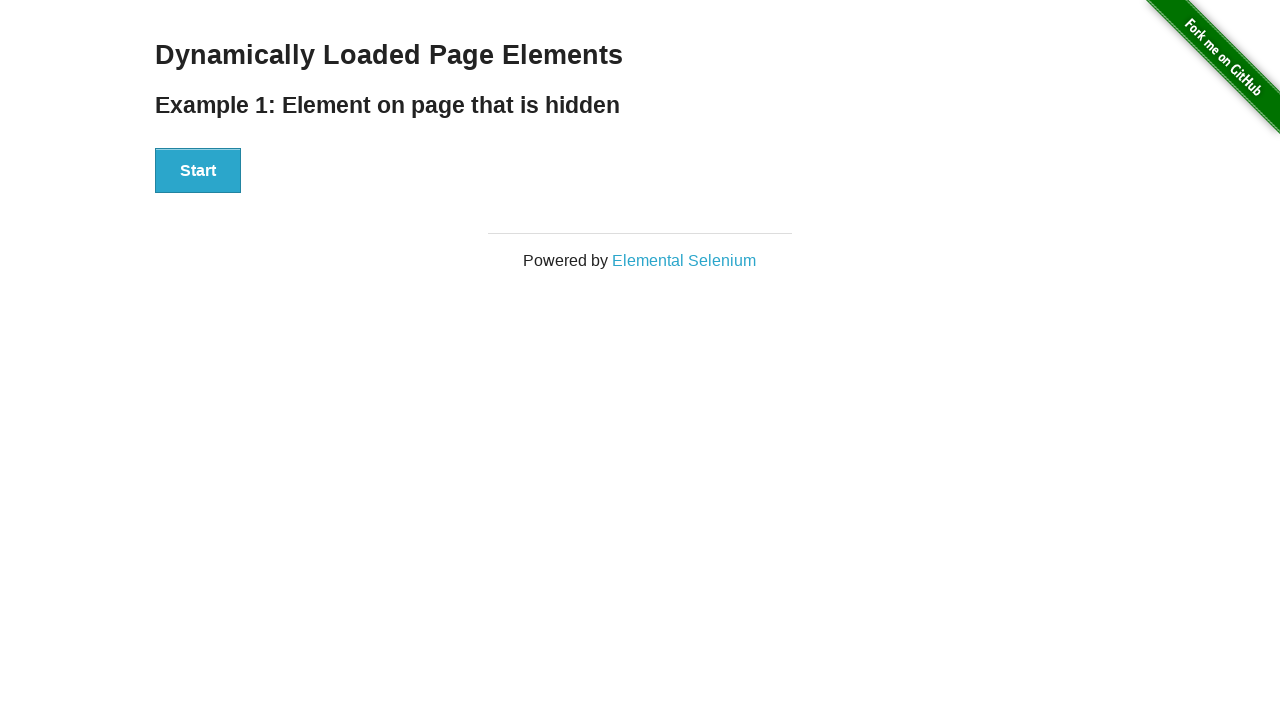

Clicked the Start button to trigger dynamic loading at (198, 171) on xpath=//button[text()='Start']
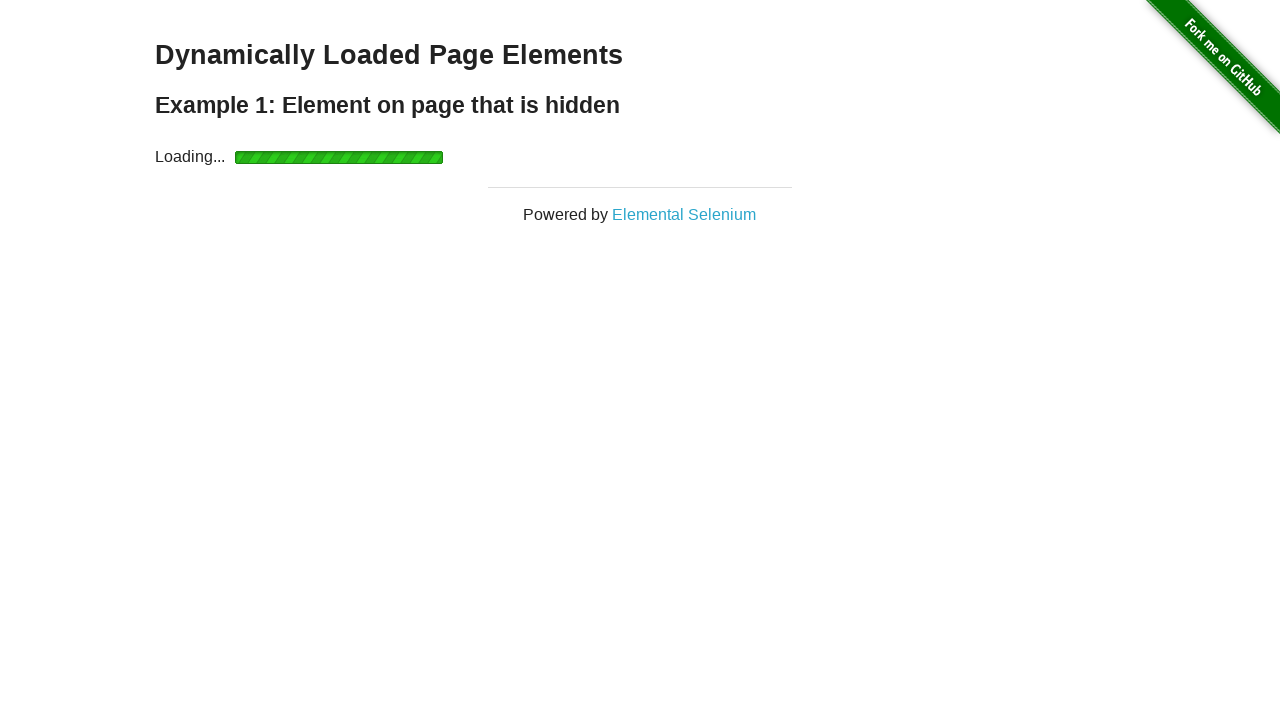

Waited for 'Hello World!' text to appear and become visible
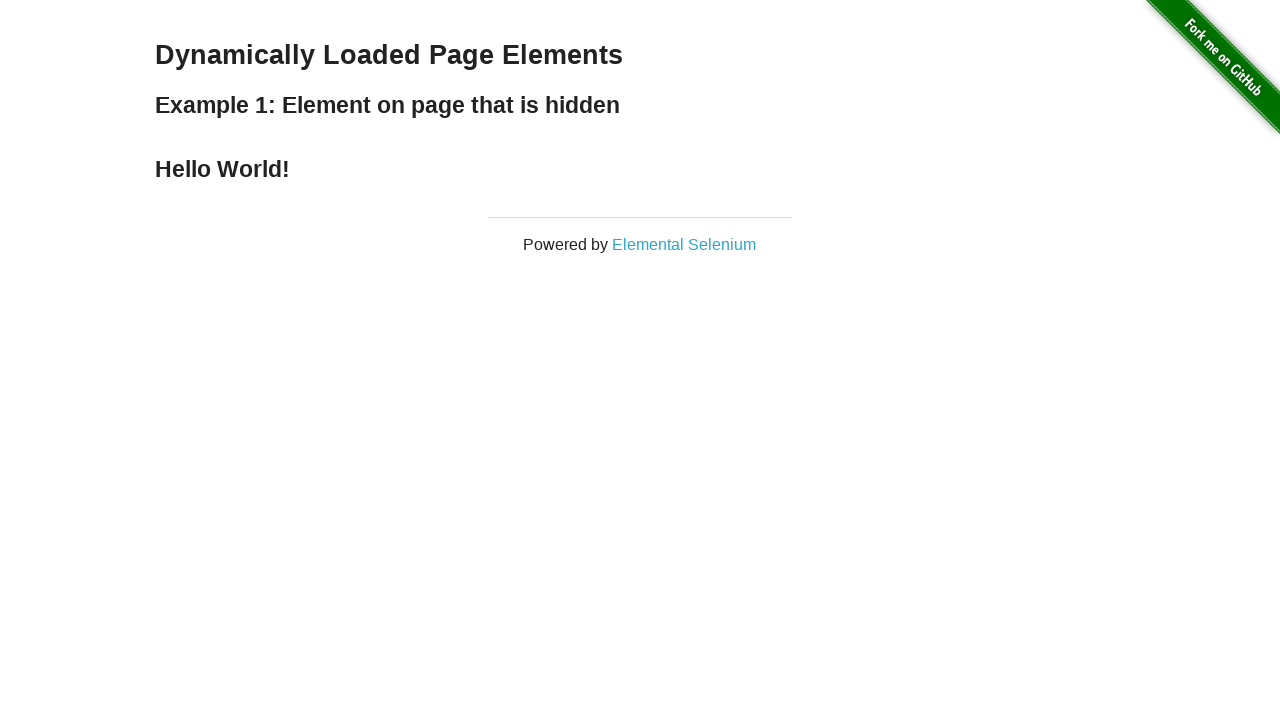

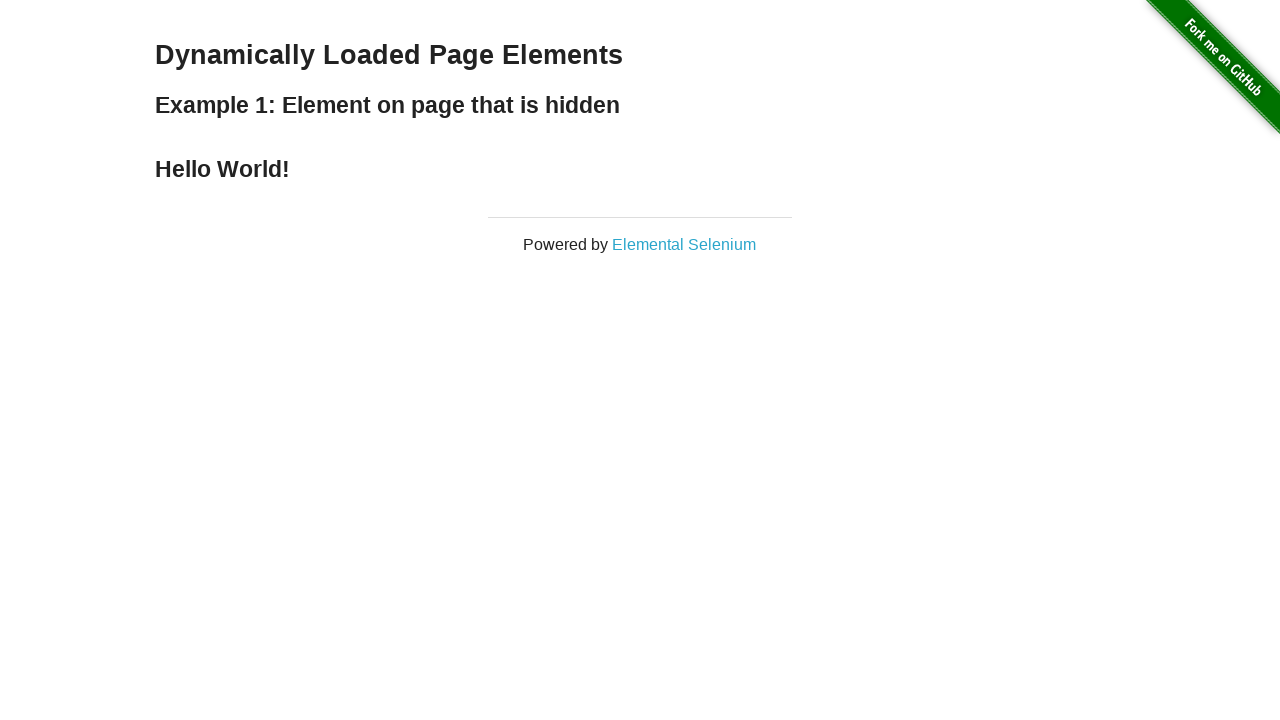